Navigates to the homepage and verifies that anchor links are present on the page

Starting URL: http://www.zlti.com

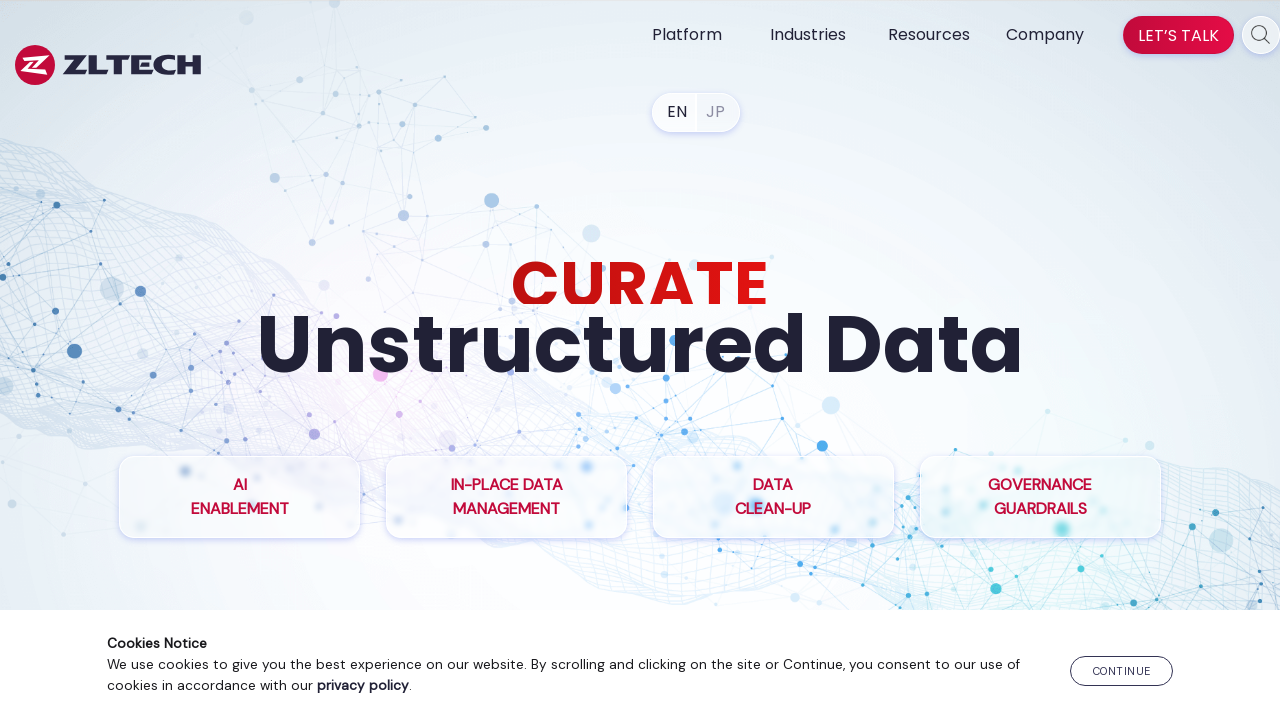

Navigated to homepage at http://www.zlti.com
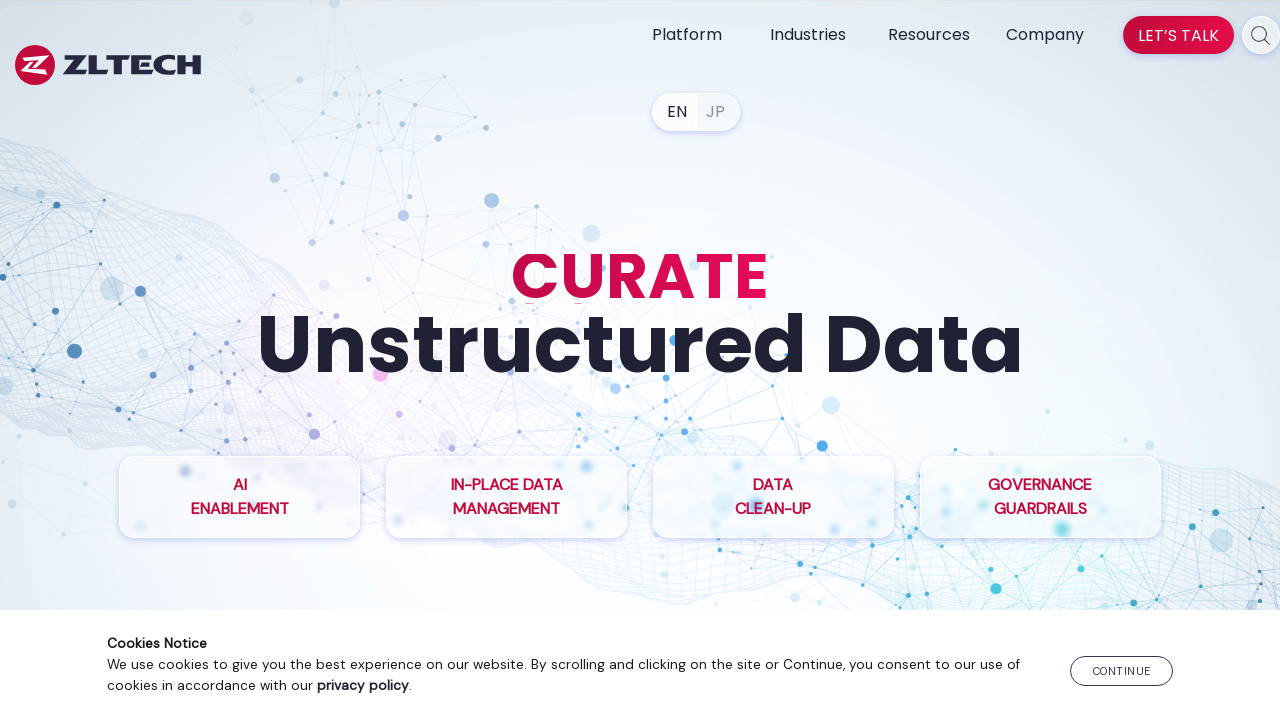

Anchor links loaded on the page
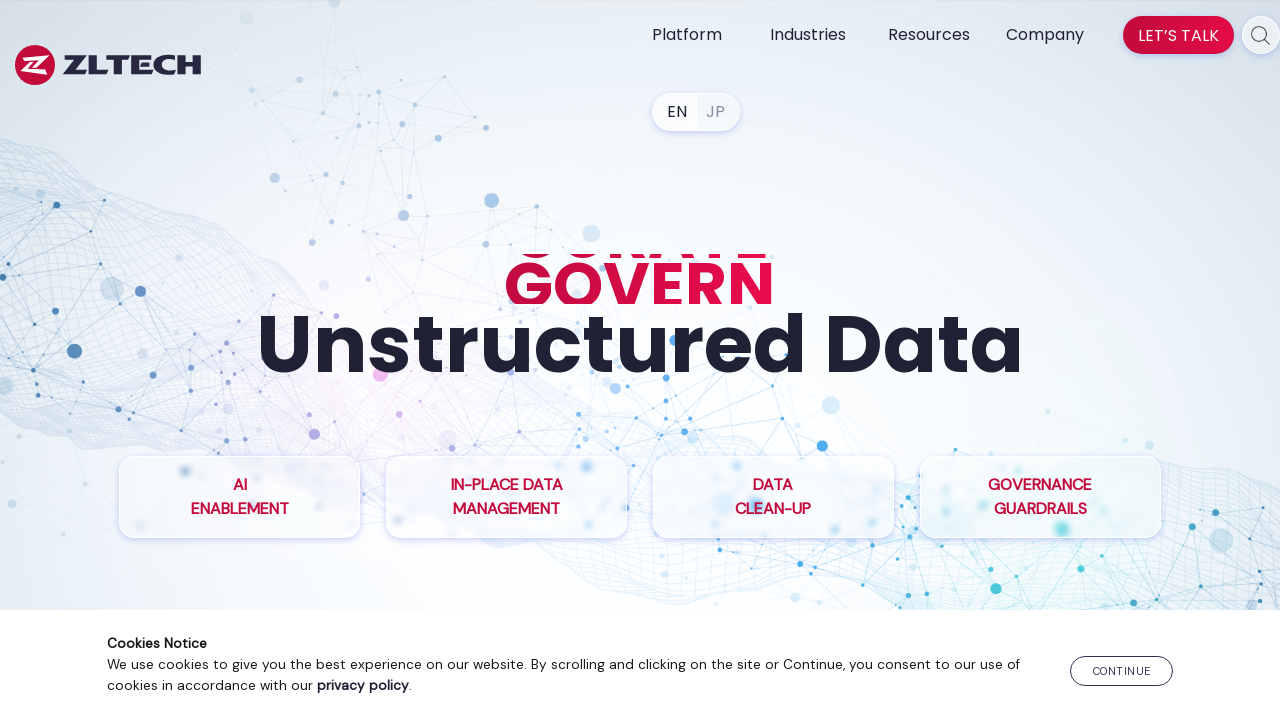

Located all anchor elements on the page
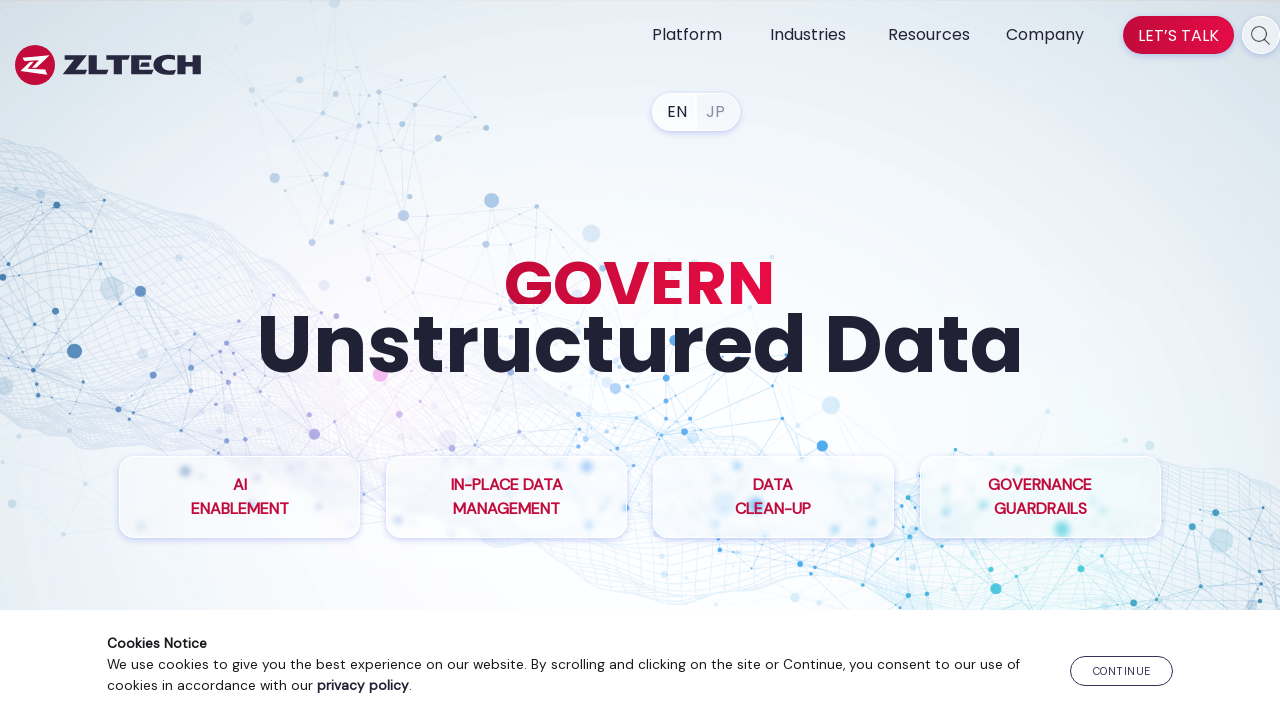

Verified that 79 anchor links are present on the page
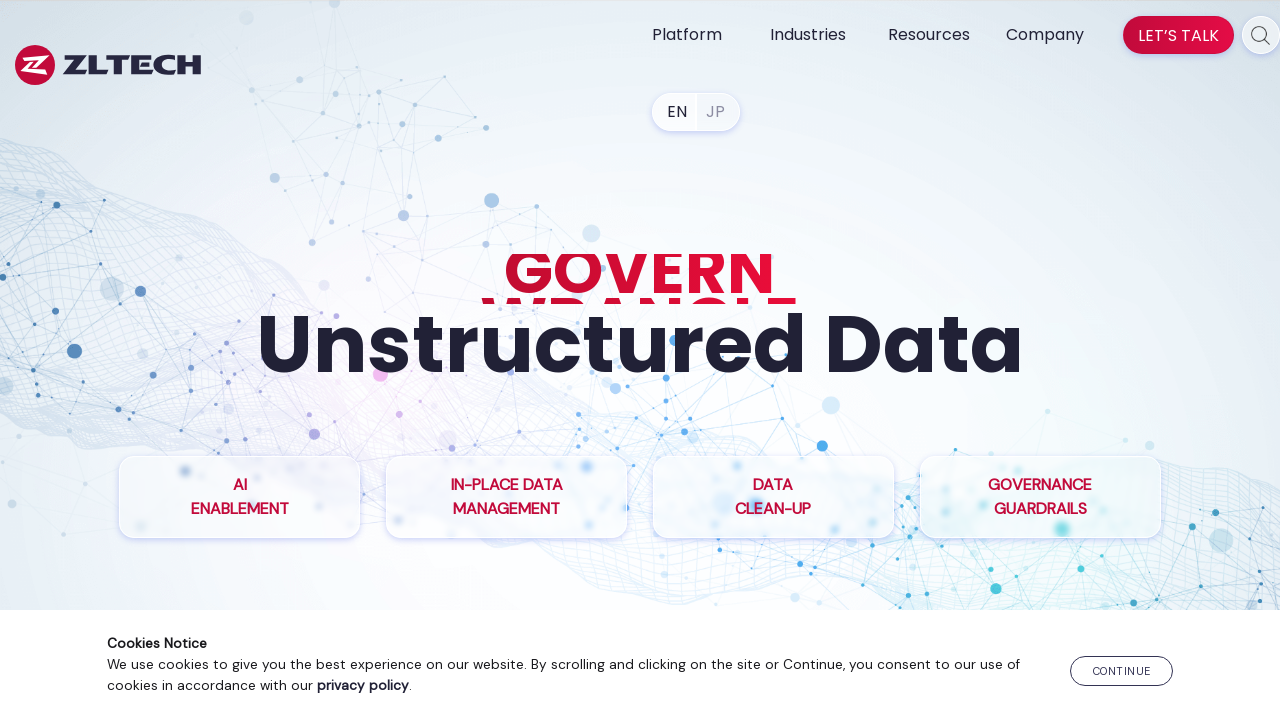

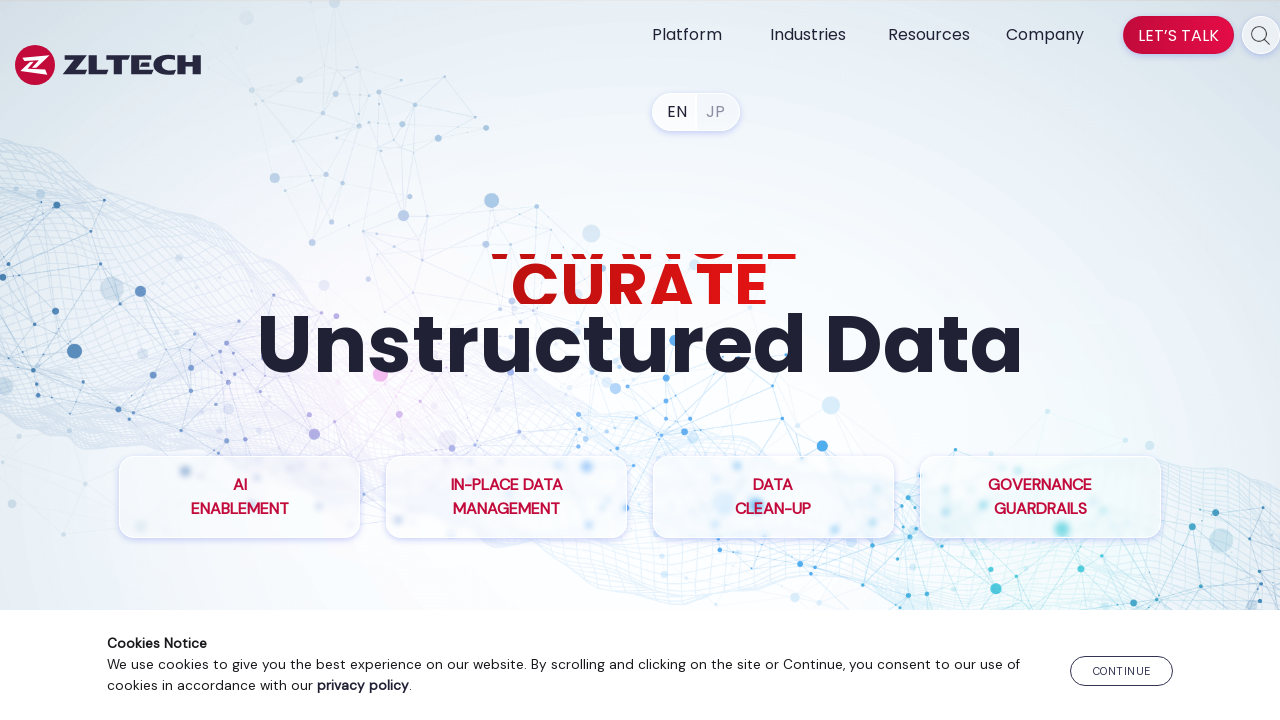